Tests video interaction on the 1917 movie promotional website by clicking on the video element

Starting URL: https://intothetrenches.1917.movie/

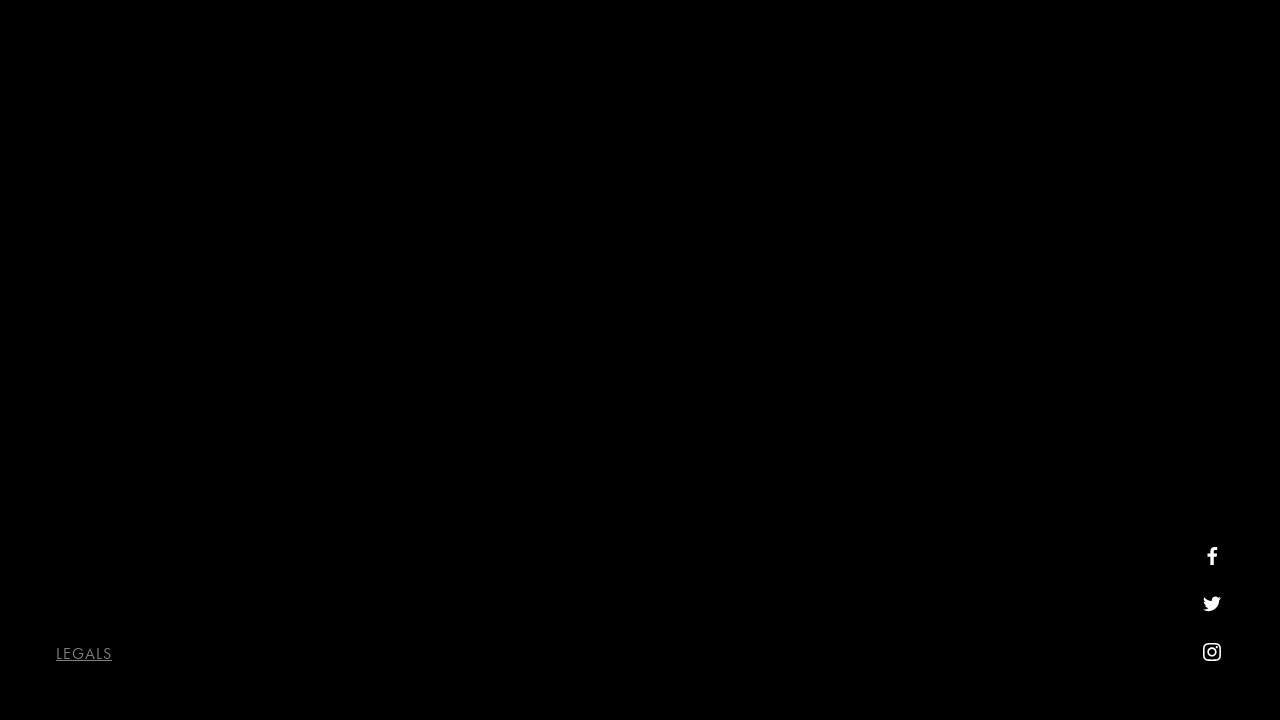

Clicked on the video element on the 1917 movie promotional website at (640, 360) on video
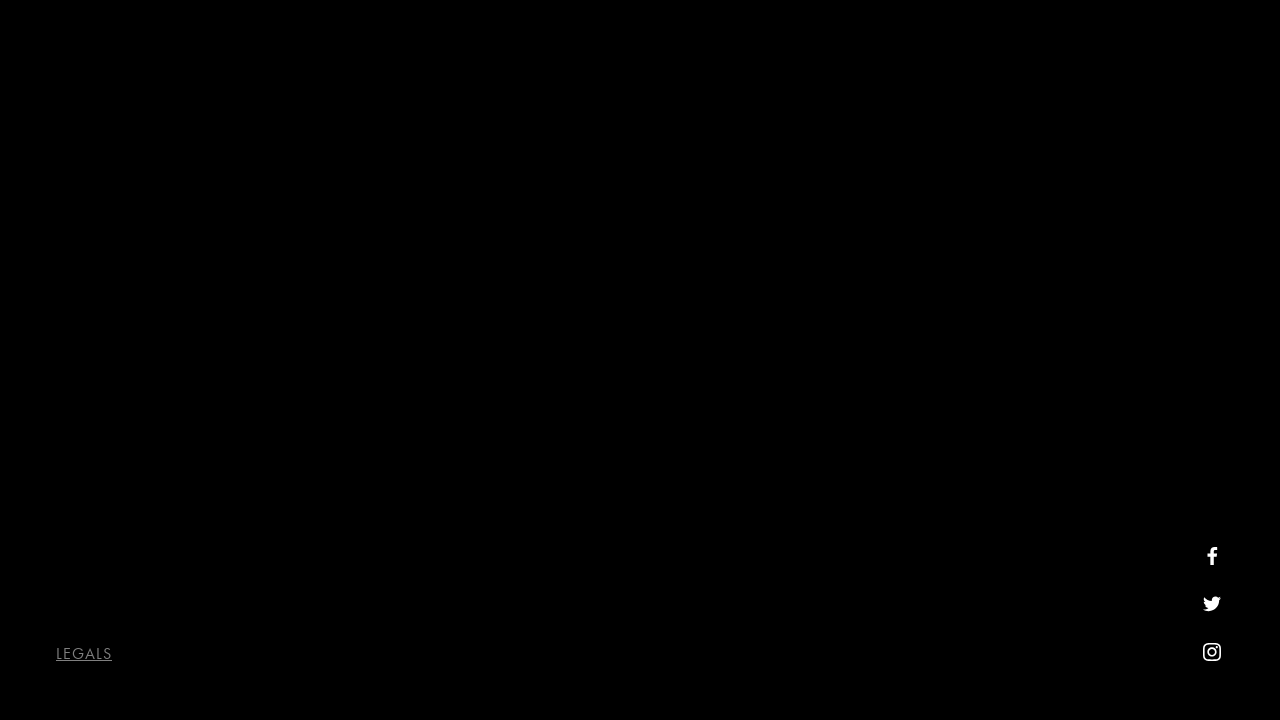

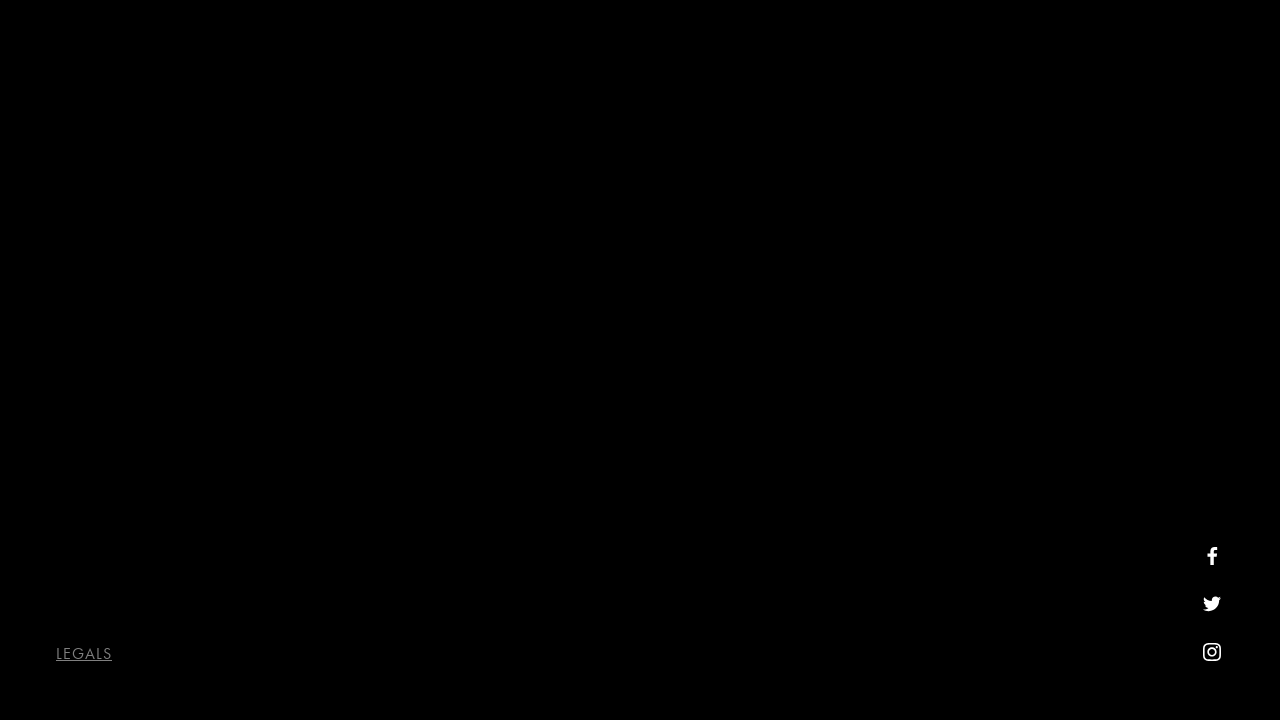